Navigates to the e-commerce practice site and verifies the current URL matches the expected URL

Starting URL: https://rahulshettyacademy.com/seleniumPractise/#/

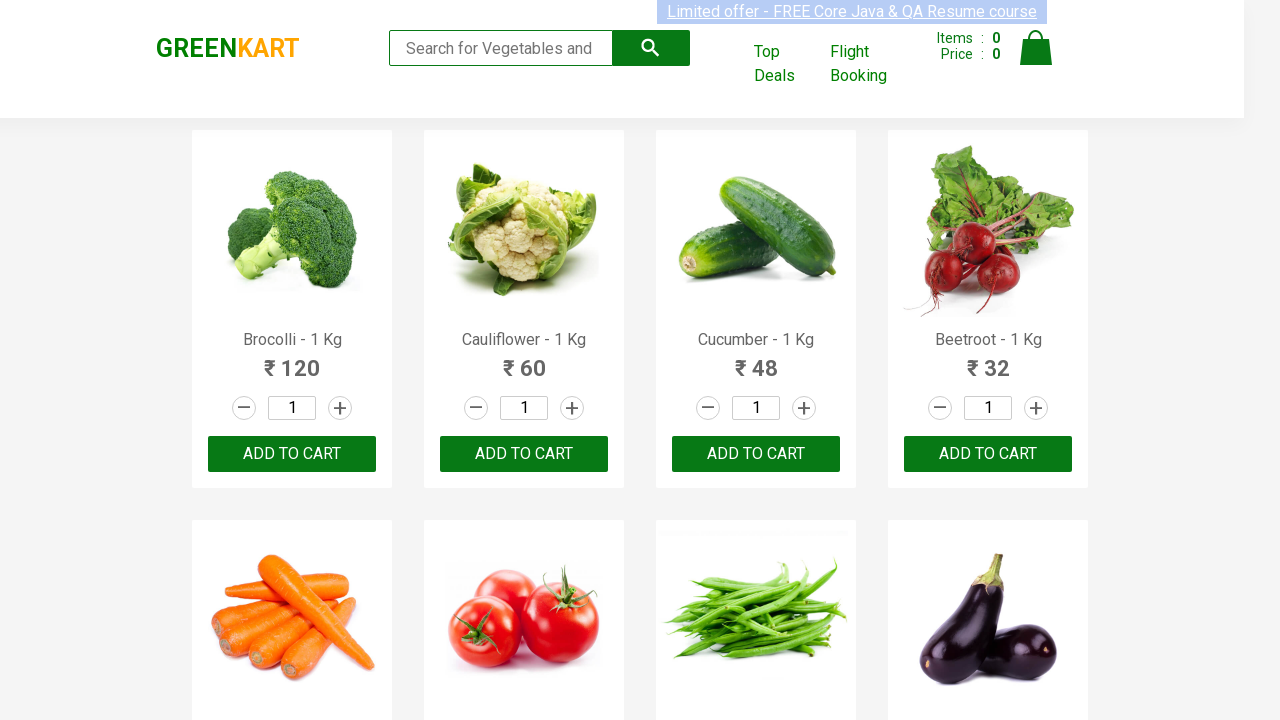

Retrieved current URL from page
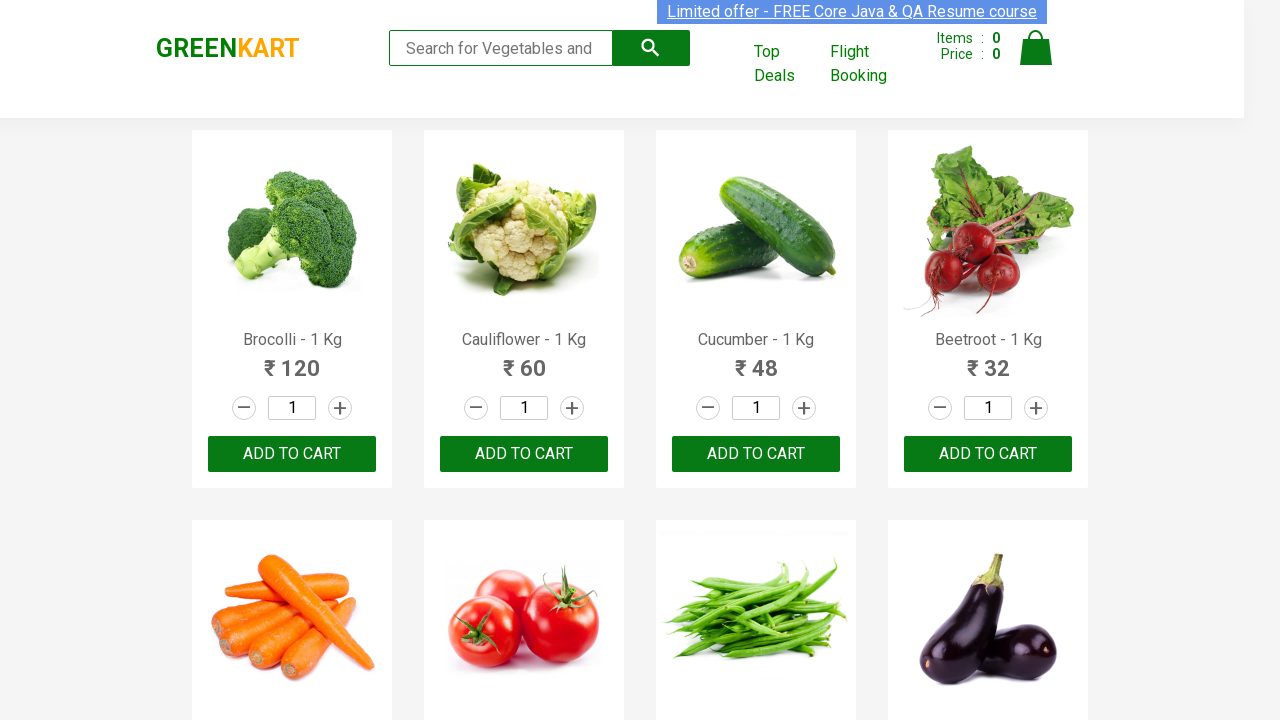

Verified current URL matches expected URL: https://rahulshettyacademy.com/seleniumPractise/#/
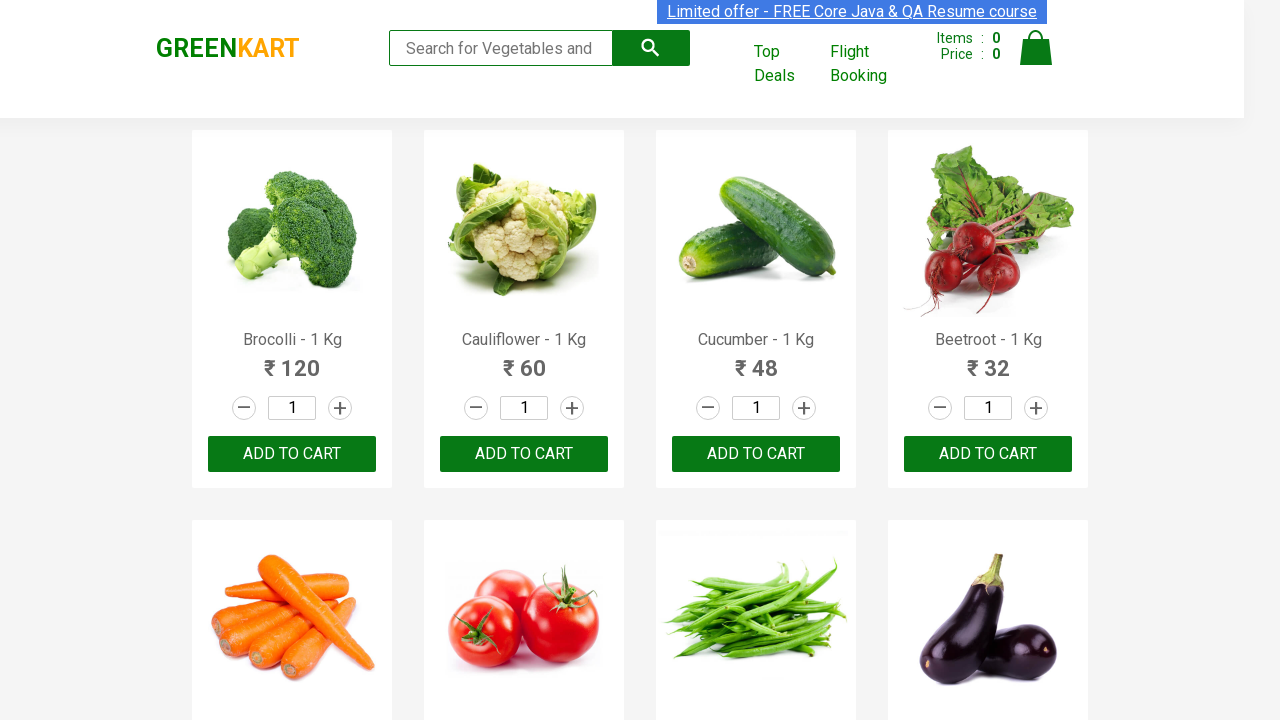

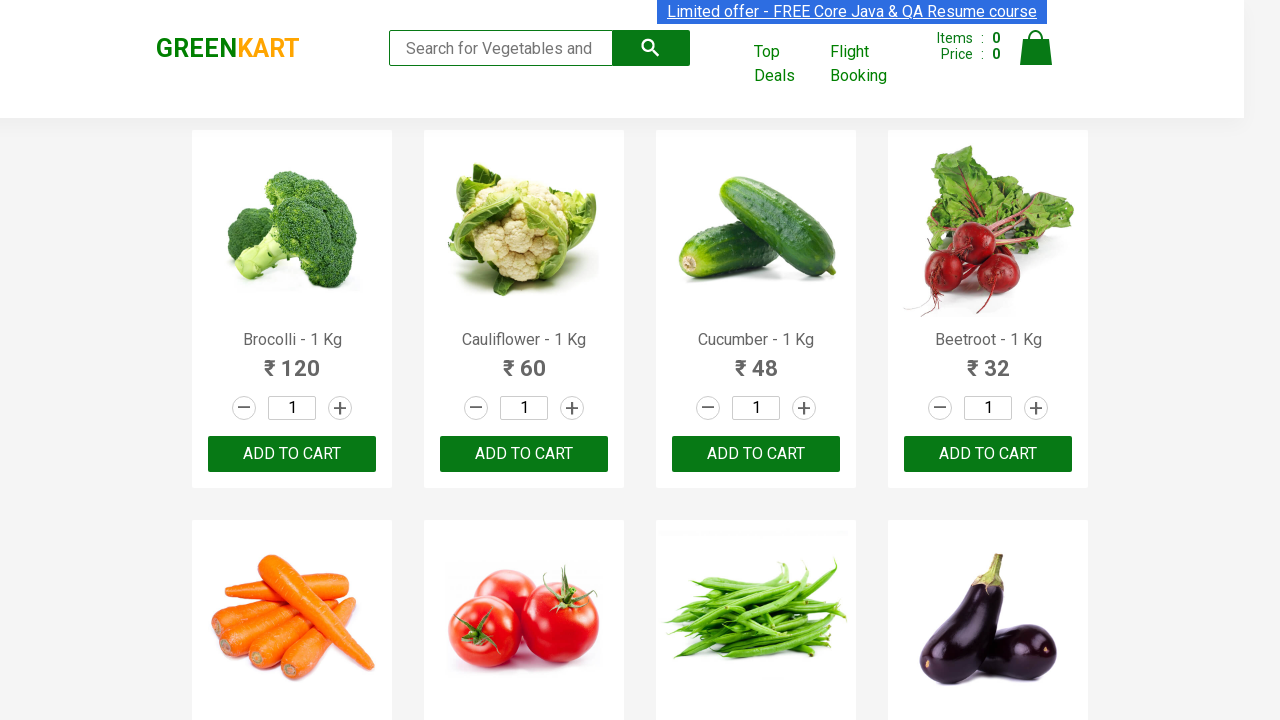